Tests the user registration flow on an OpenCart e-commerce site by filling out the registration form with personal details (name, email, phone, password), accepting terms, and verifying successful account creation.

Starting URL: https://naveenautomationlabs.com/opencart/index.php?route=account/register

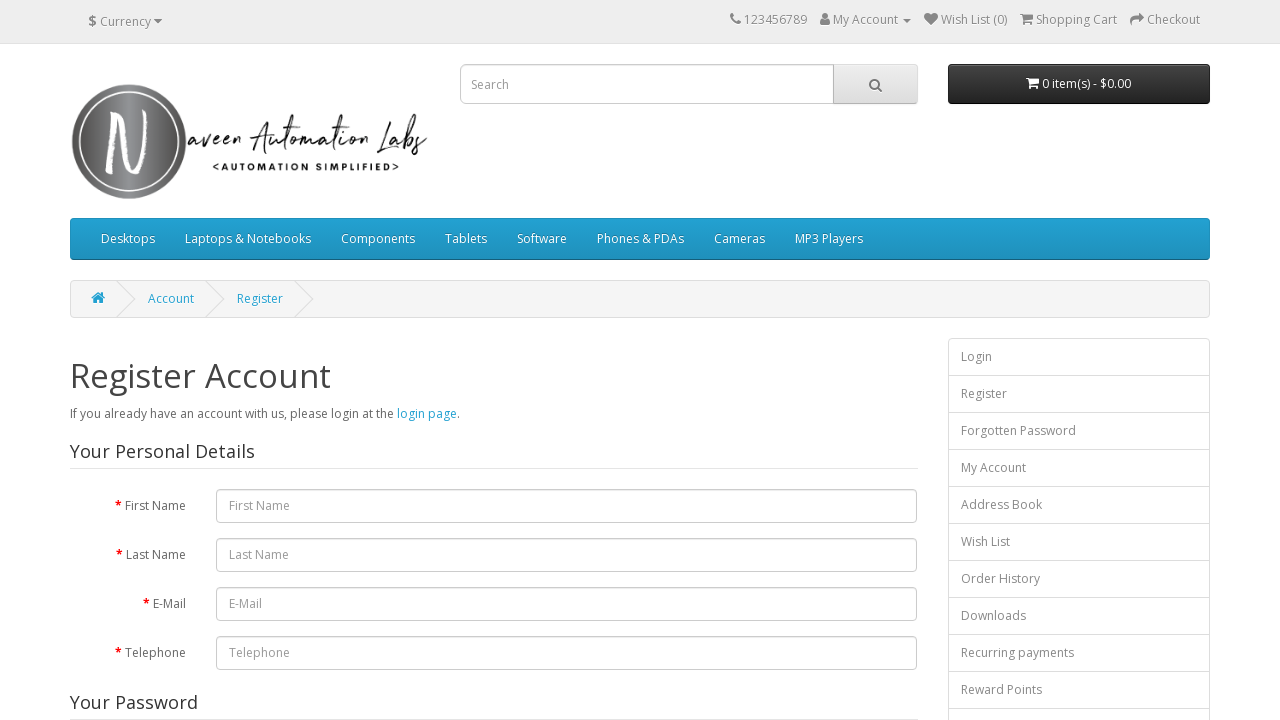

Filled First Name field with 'Michael' on internal:label="First Name"i
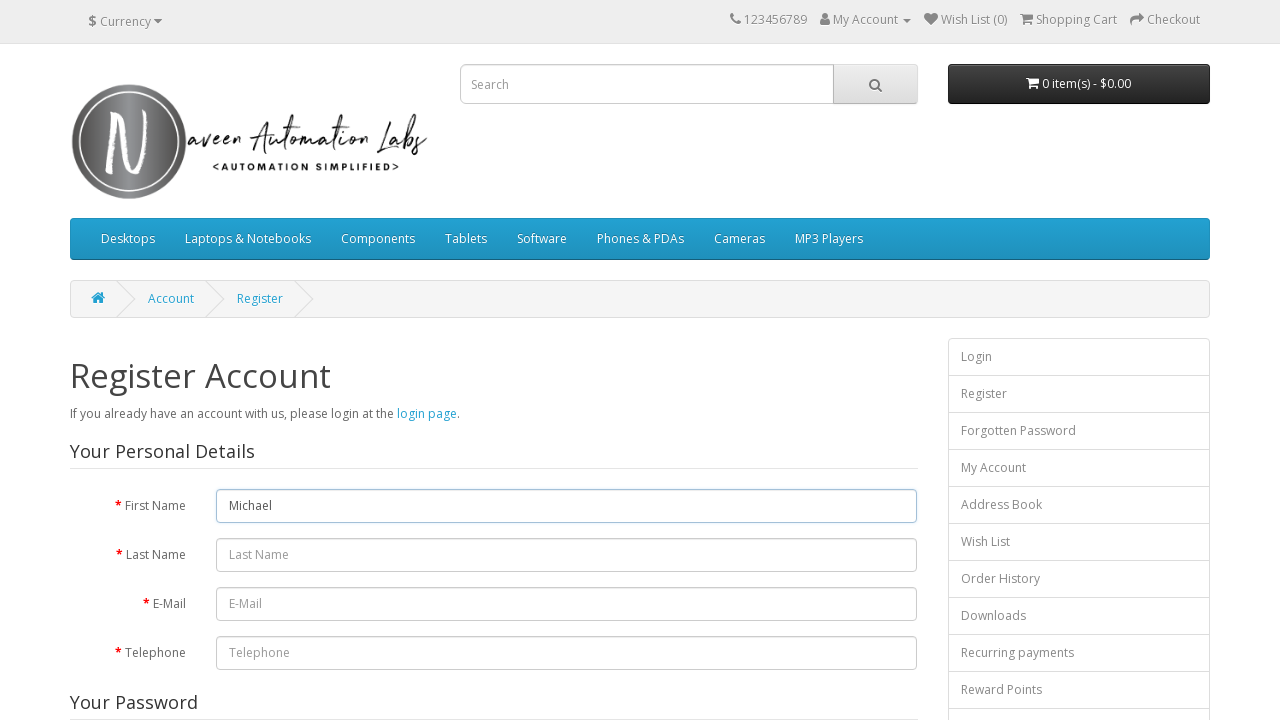

Filled Last Name field with 'Thompson' on internal:label="Last Name"i
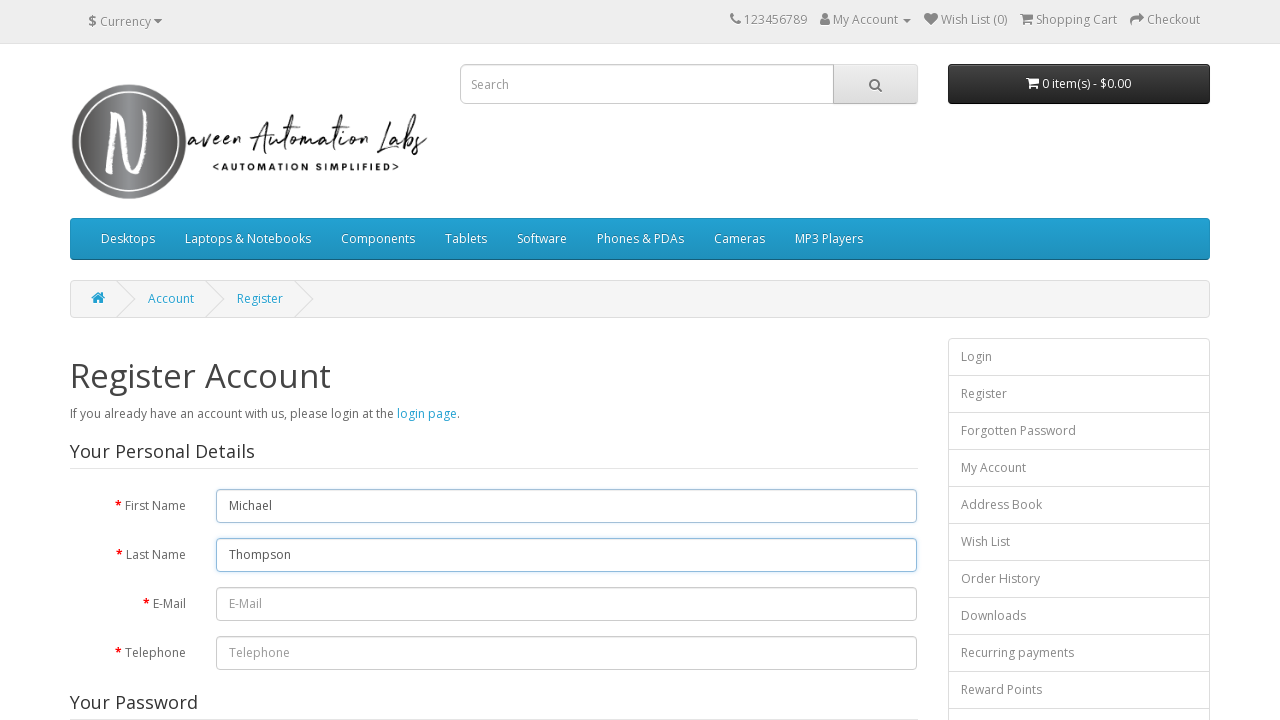

Filled E-Mail field with 'michael.thompson7294@example.com' on internal:label="E-Mail"i
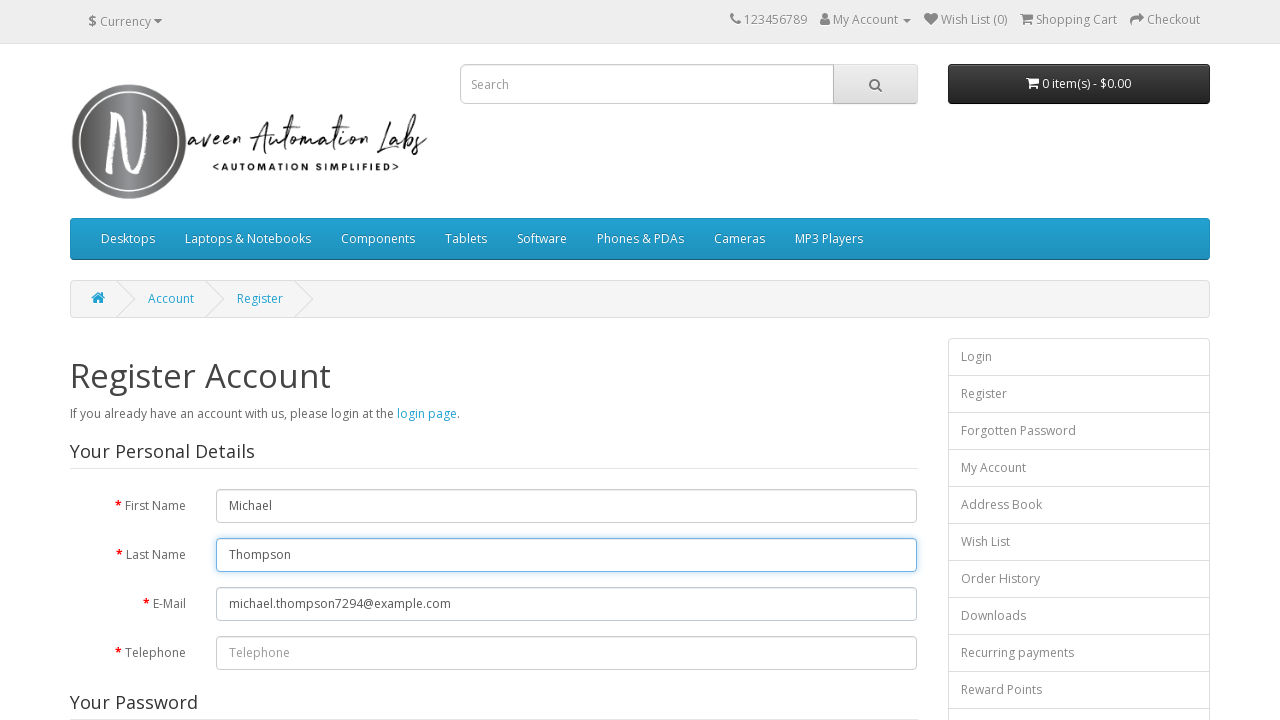

Filled Telephone field with '555-867-5309' on internal:label="Telephone"i
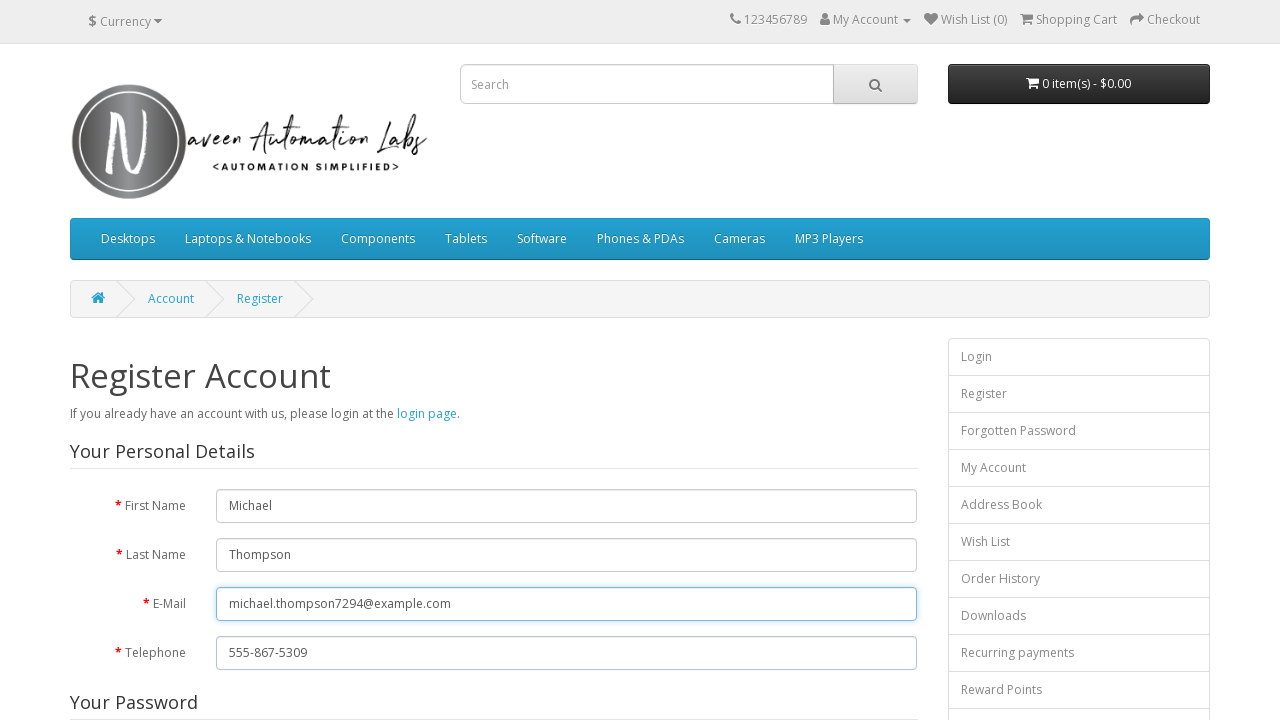

Filled Password field with secure password on internal:label="Password"s
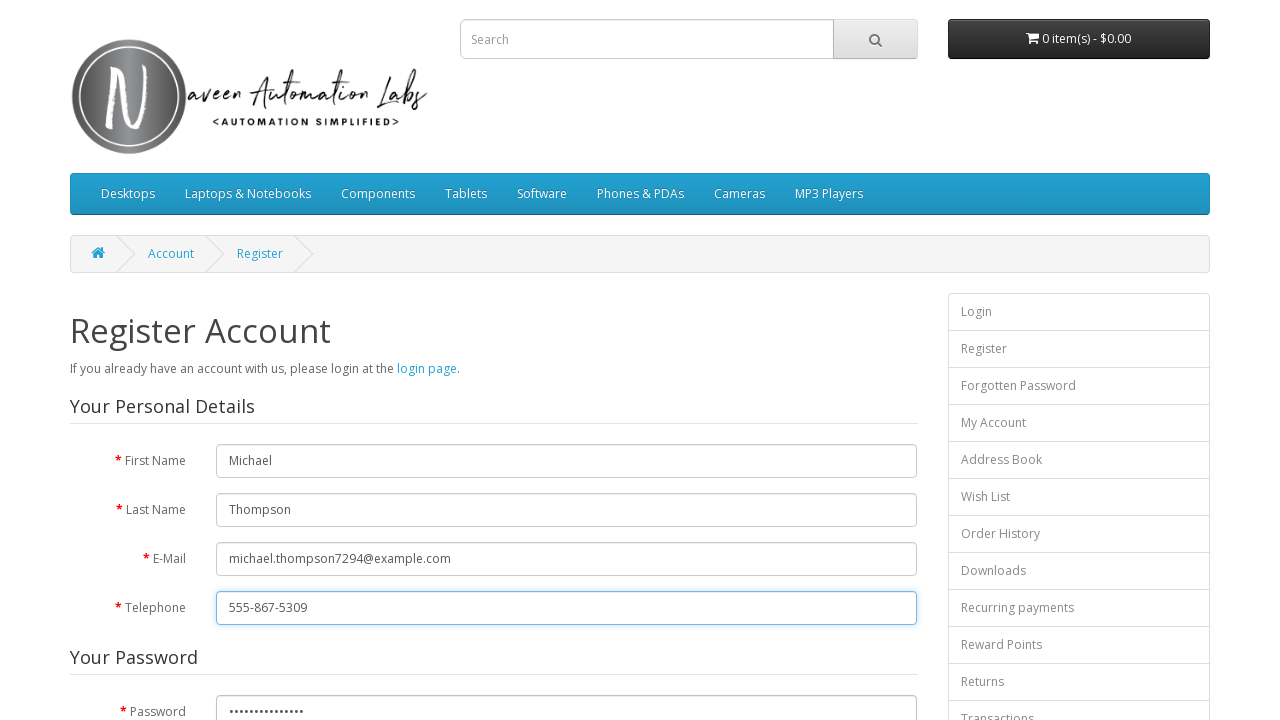

Filled Password Confirm field with matching password on internal:label="Password Confirm"i
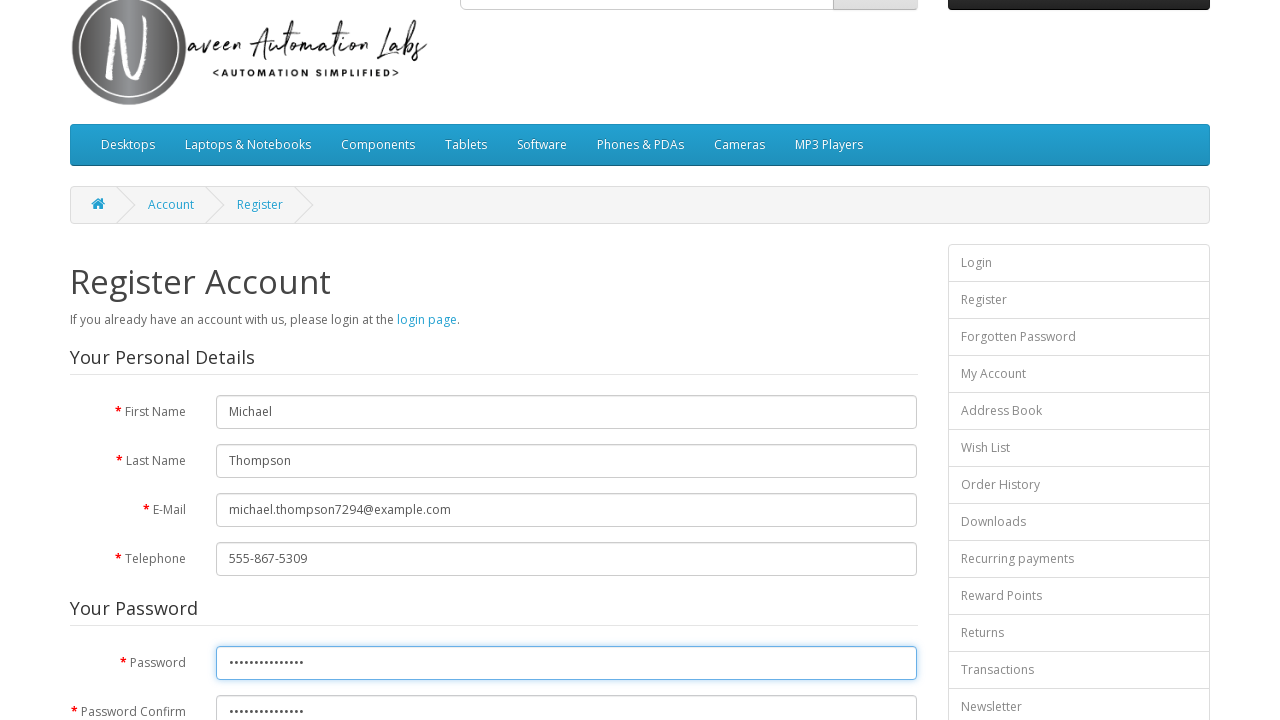

Checked the terms and conditions checkbox at (825, 424) on input[type='checkbox']
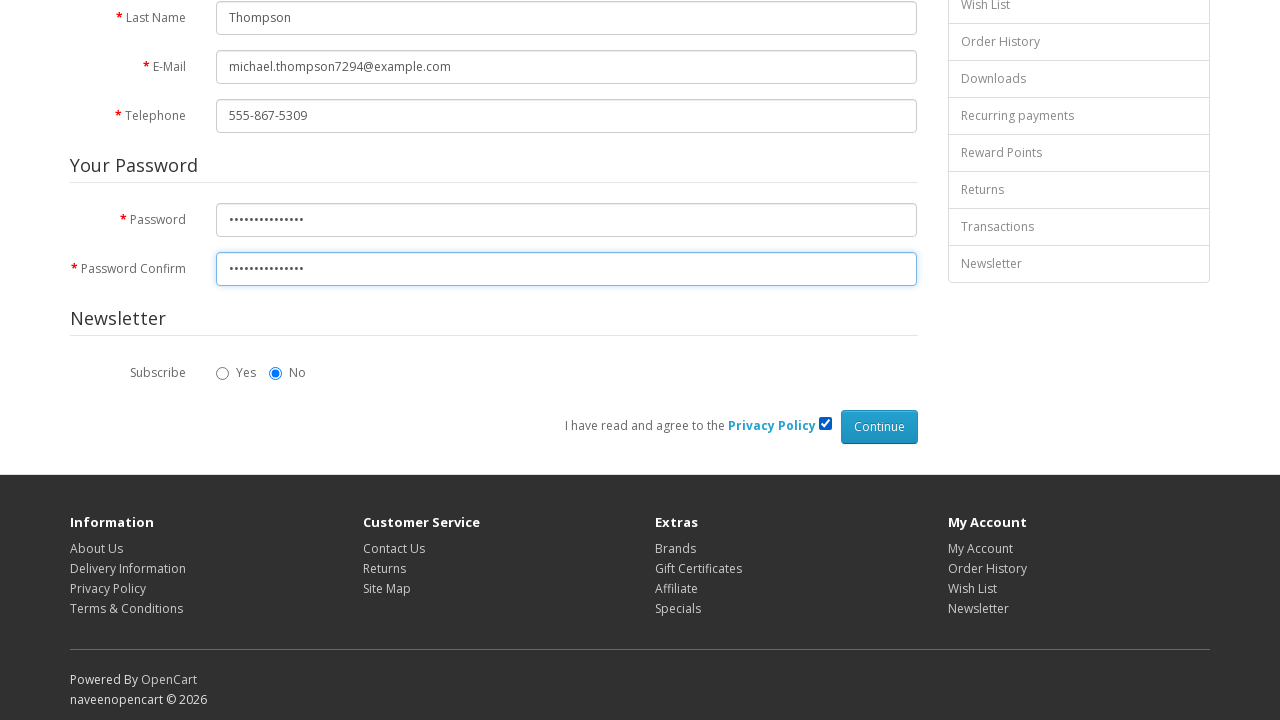

Clicked the primary button to submit registration form at (879, 427) on .btn.btn-primary
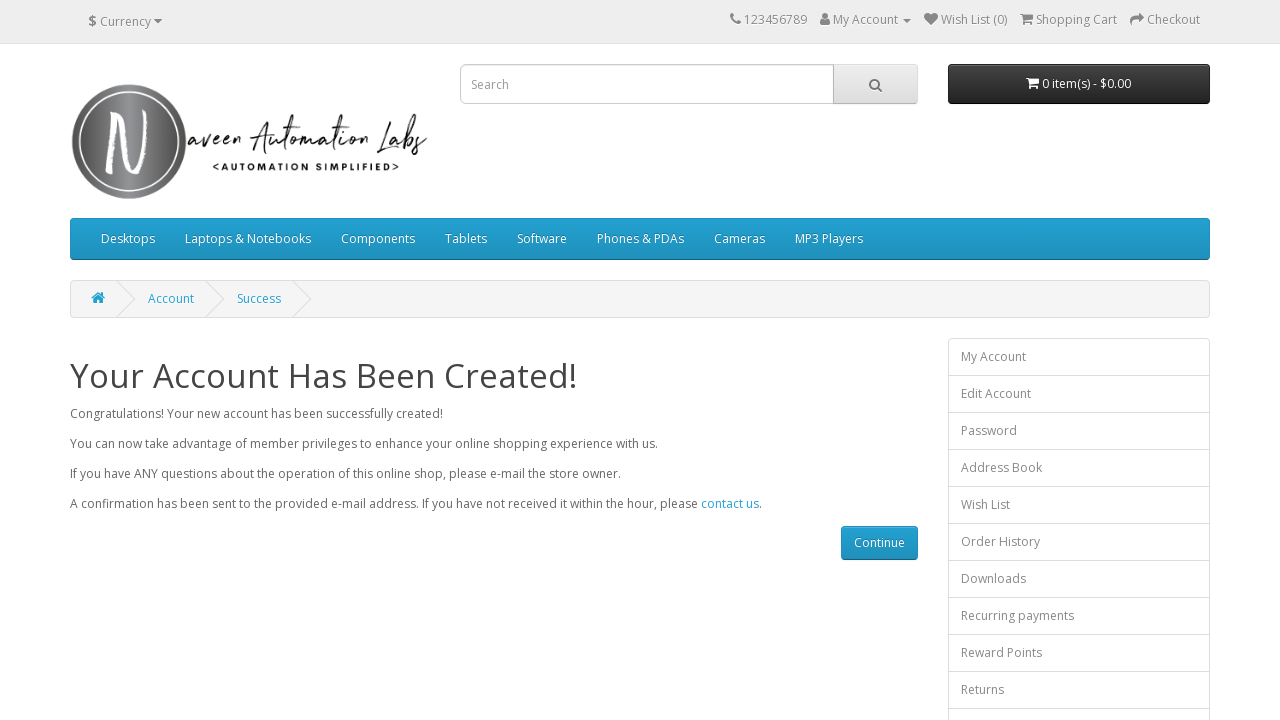

Waited for success page heading to appear, confirming account creation
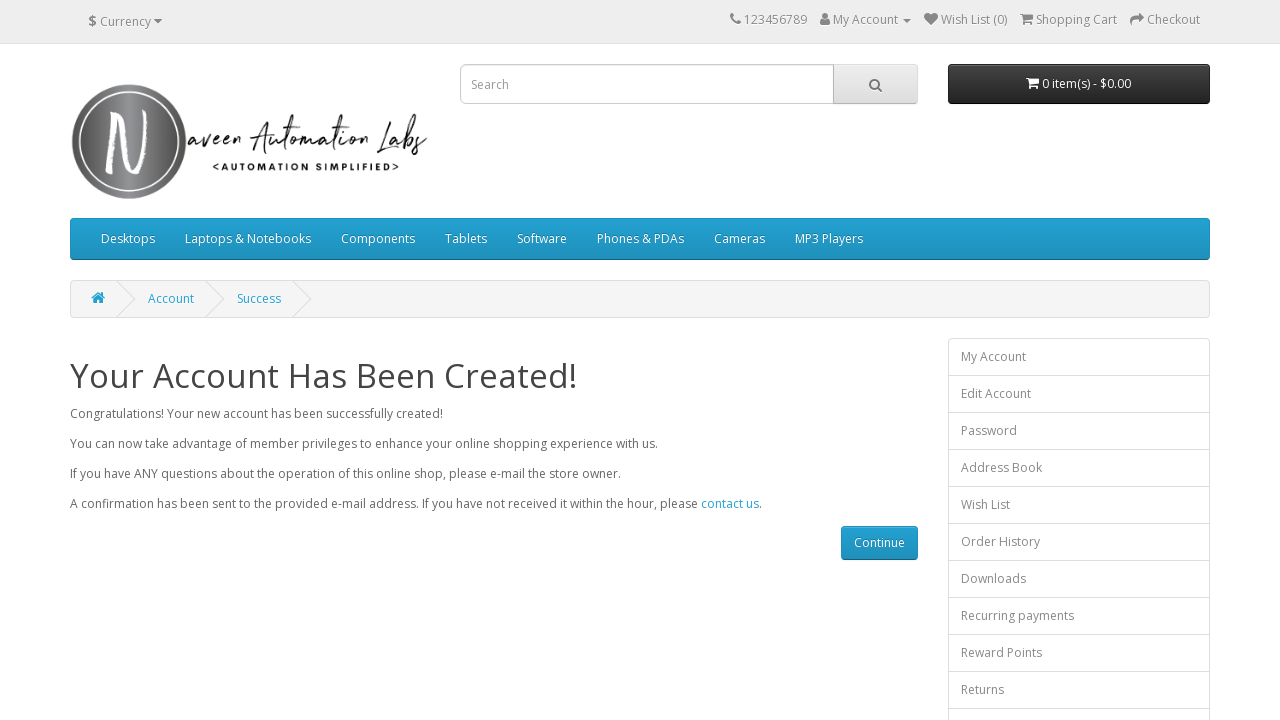

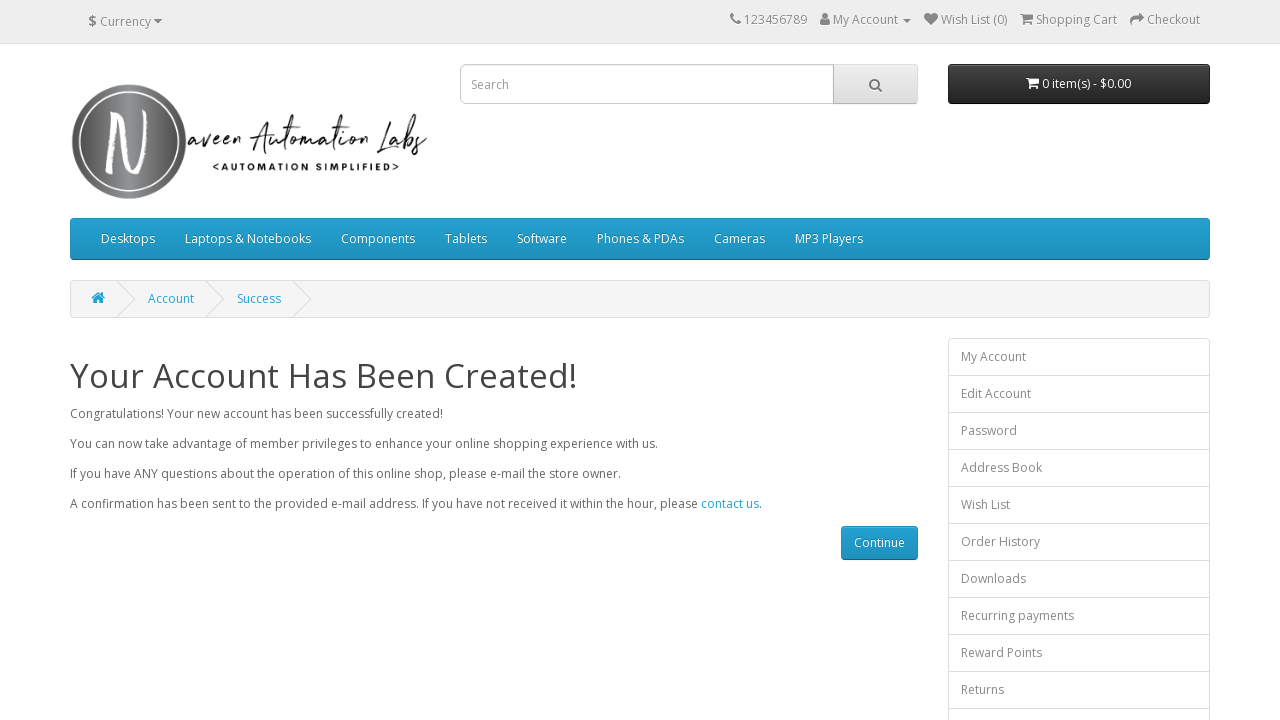